Tests different button click types including double-click, right-click, and regular click

Starting URL: https://demoqa.com/buttons

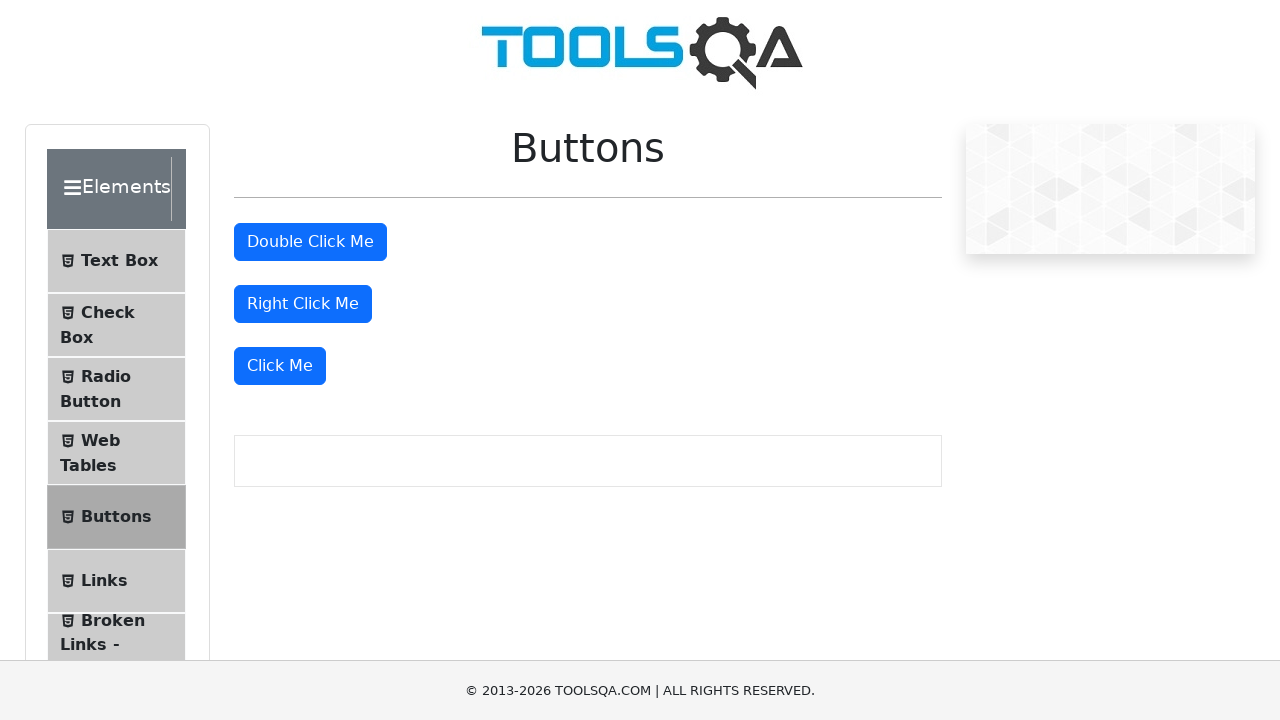

Double-clicked the double click button at (310, 242) on #doubleClickBtn
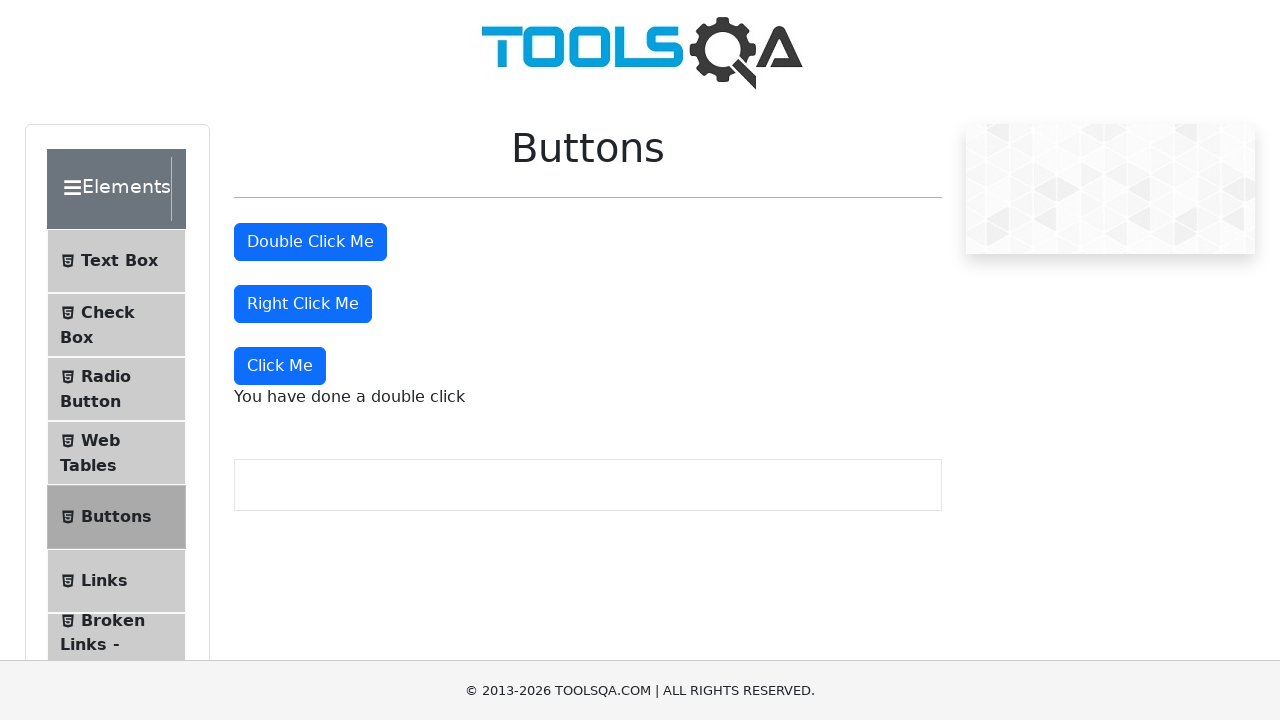

Right-clicked the right click button at (303, 304) on #rightClickBtn
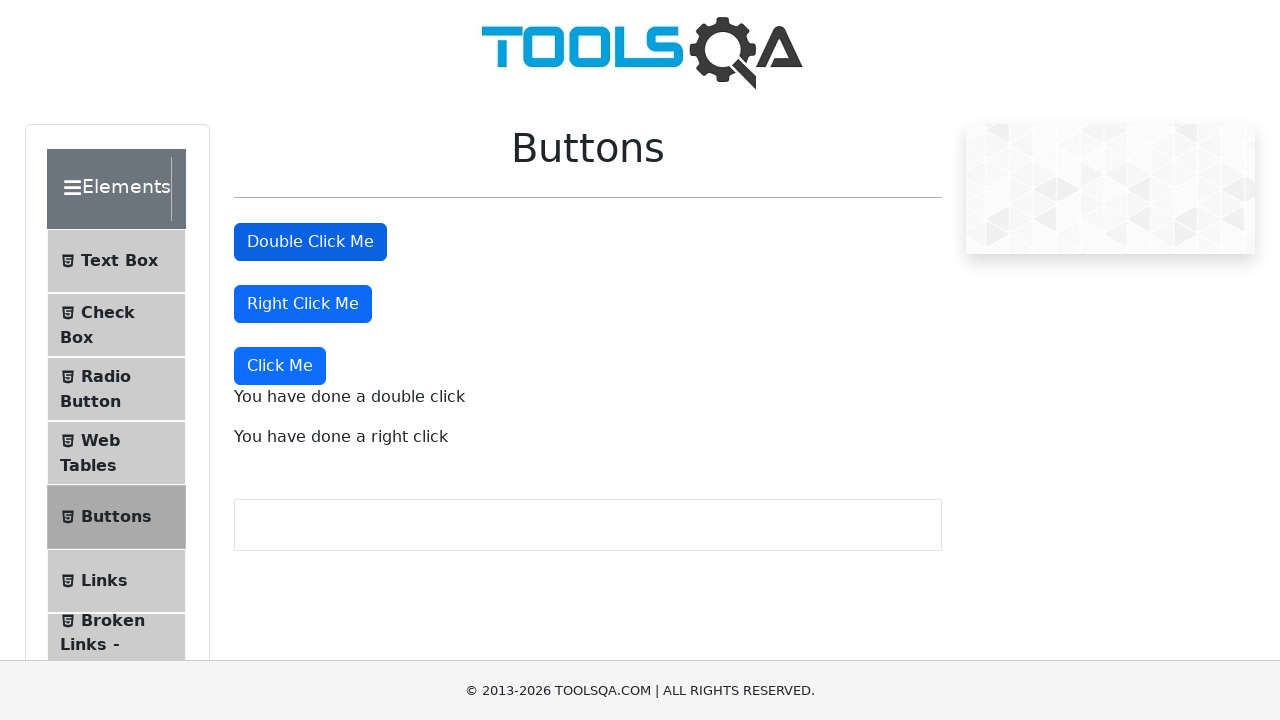

Clicked the regular 'Click Me' button at (280, 366) on internal:role=button[name="Click Me"s]
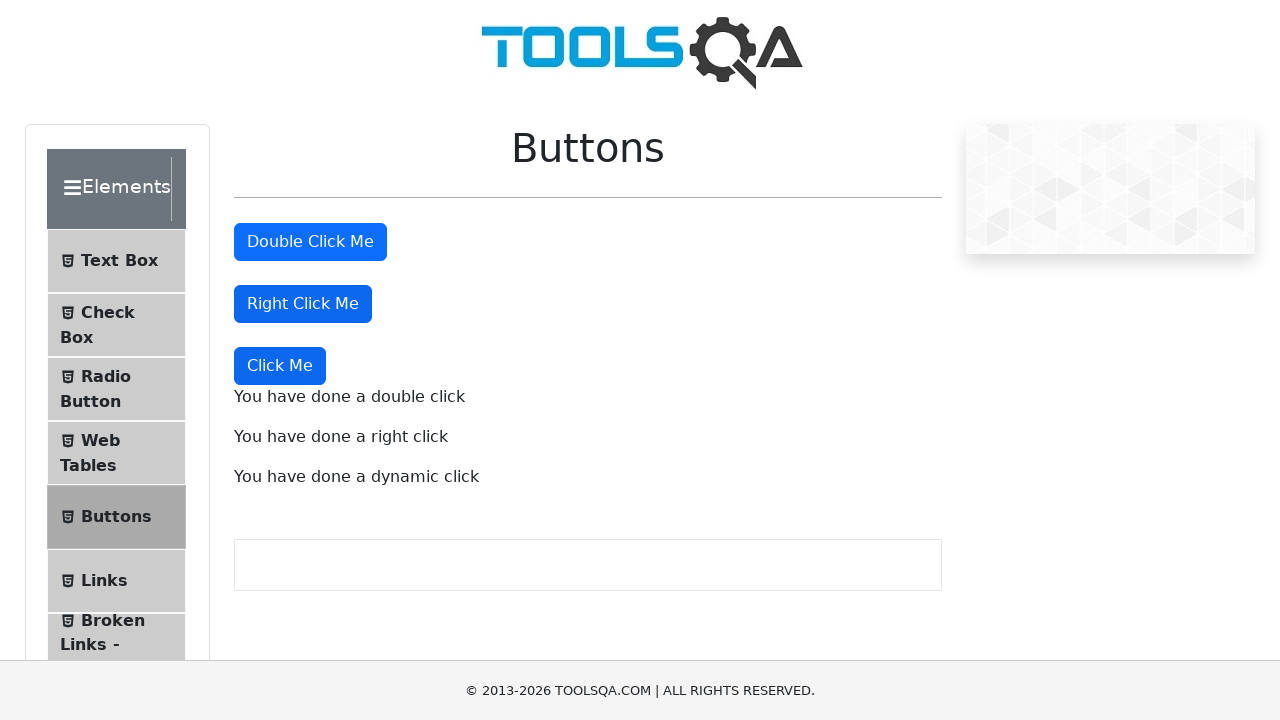

Click confirmation messages appeared
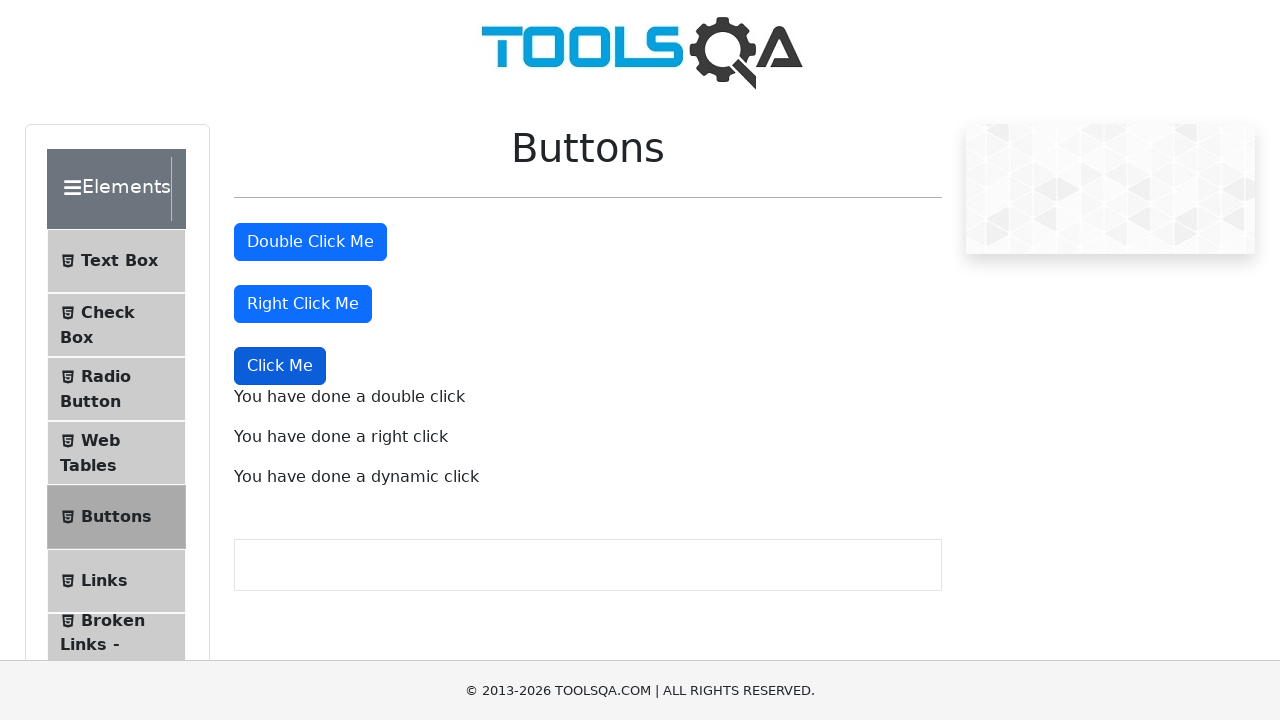

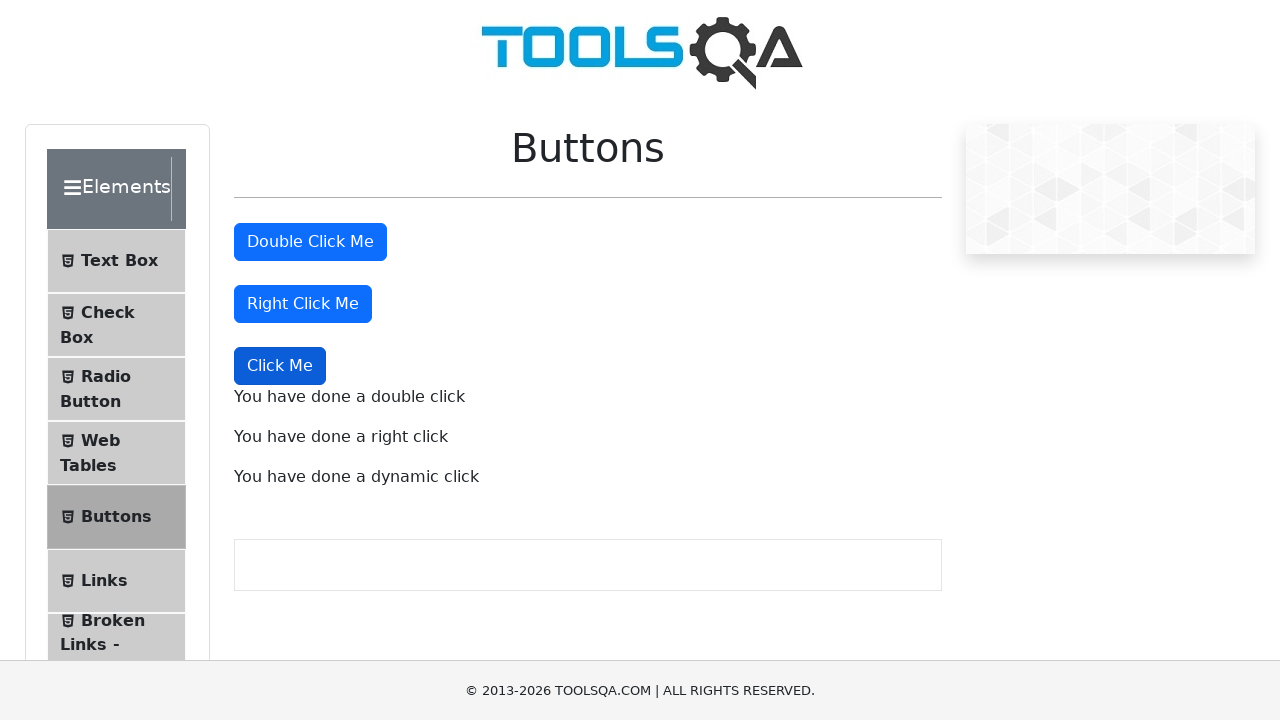